Adds a new todo item, hovers over it, and verifies the remove button becomes visible

Starting URL: https://todomvc.com/examples/typescript-angular/#/

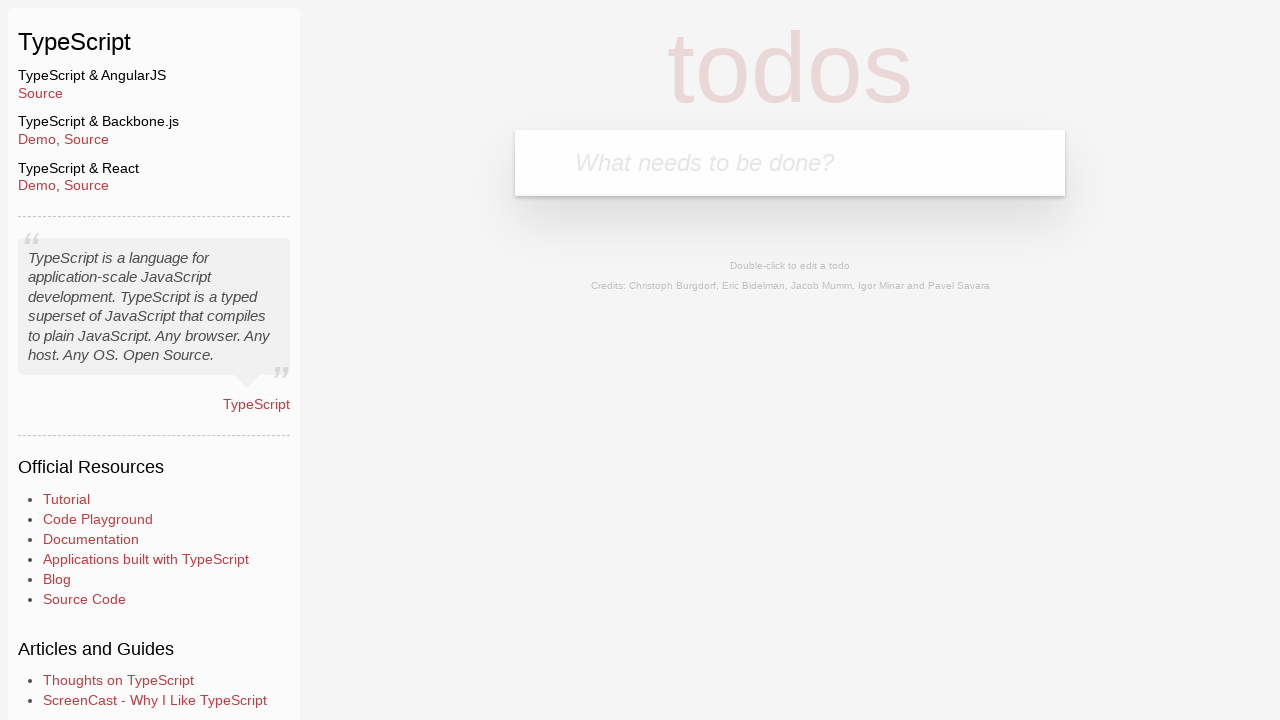

Filled new todo input with 'Lorem' on input.new-todo
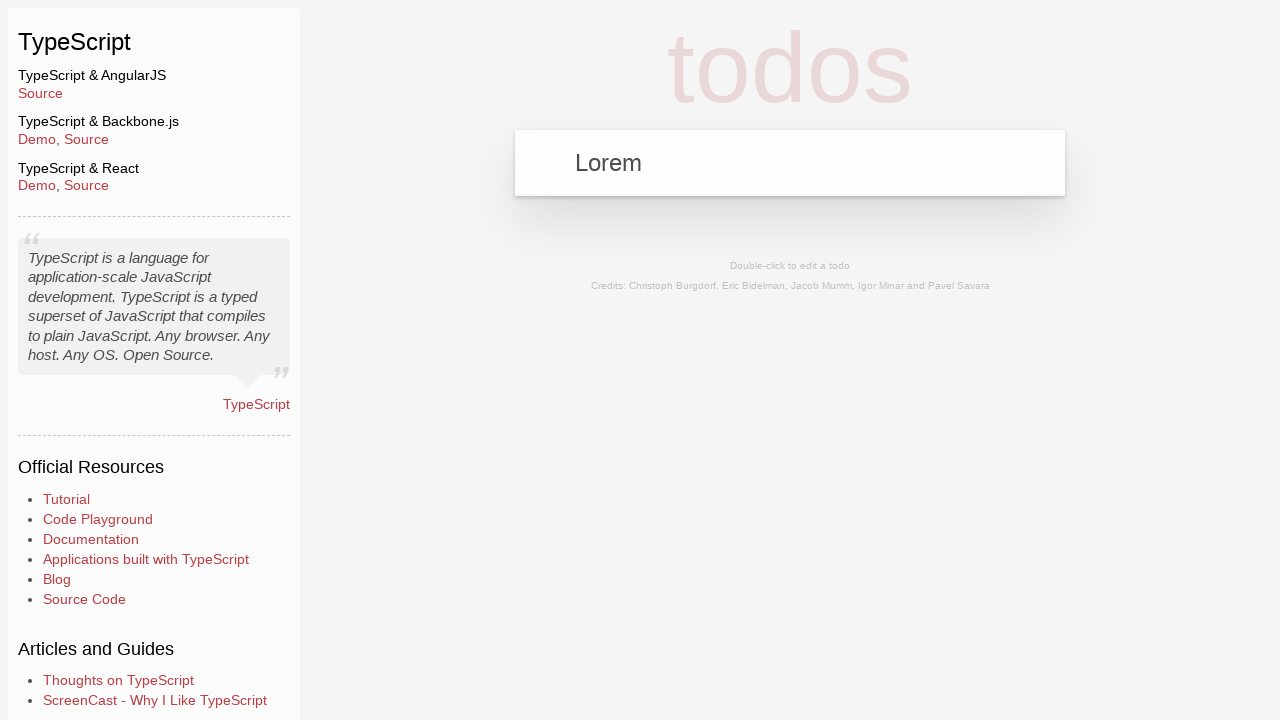

Pressed Enter to add todo item on input.new-todo
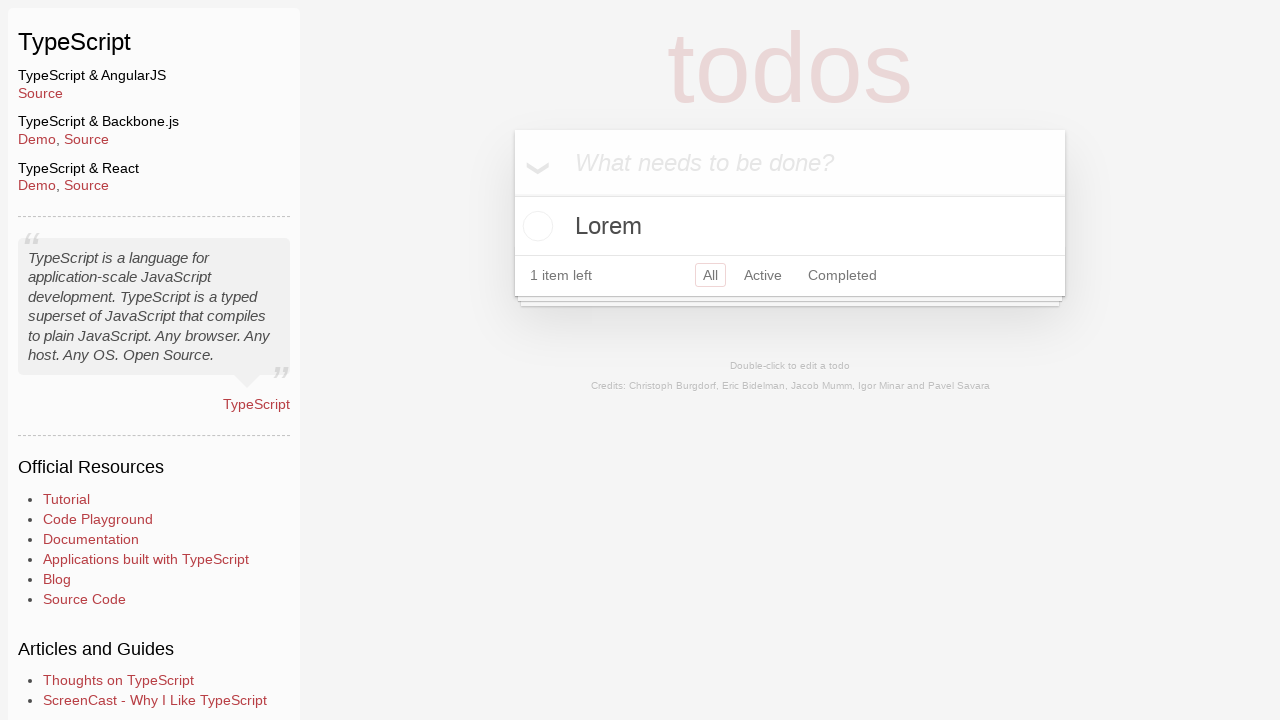

Hovered over the 'Lorem' todo item at (790, 226) on li:has-text('Lorem')
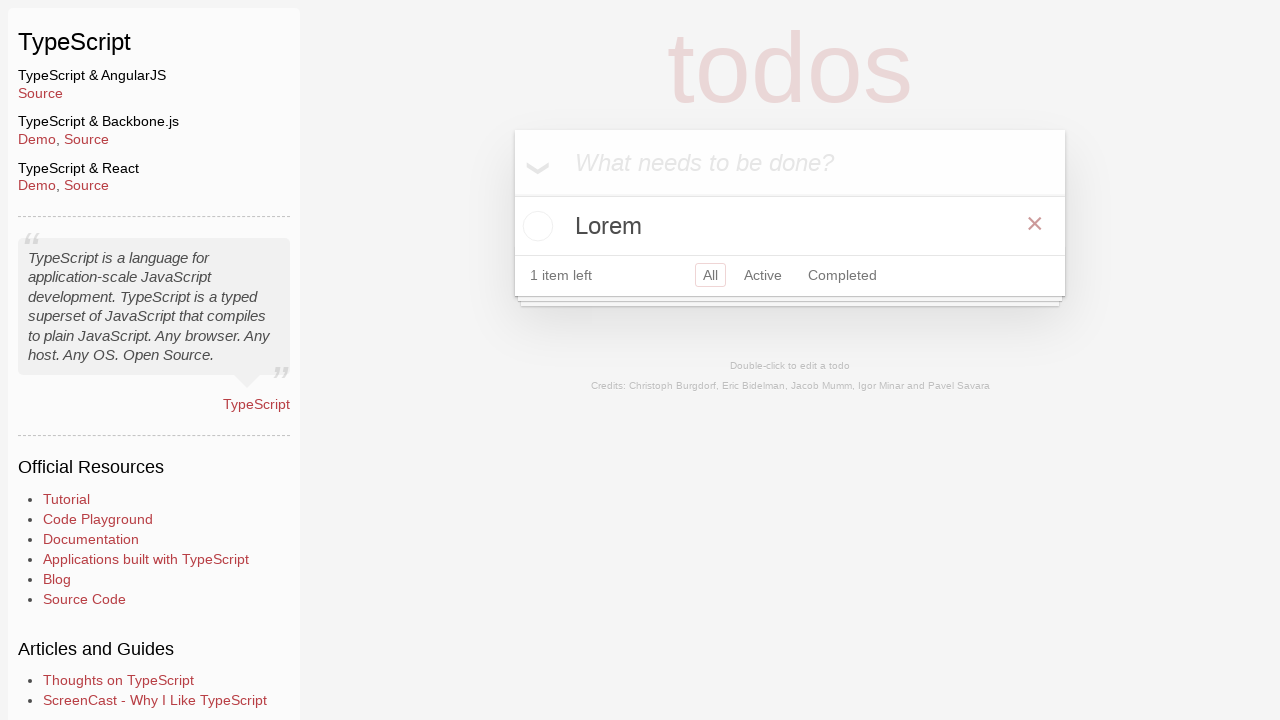

Verified remove button became visible on hover
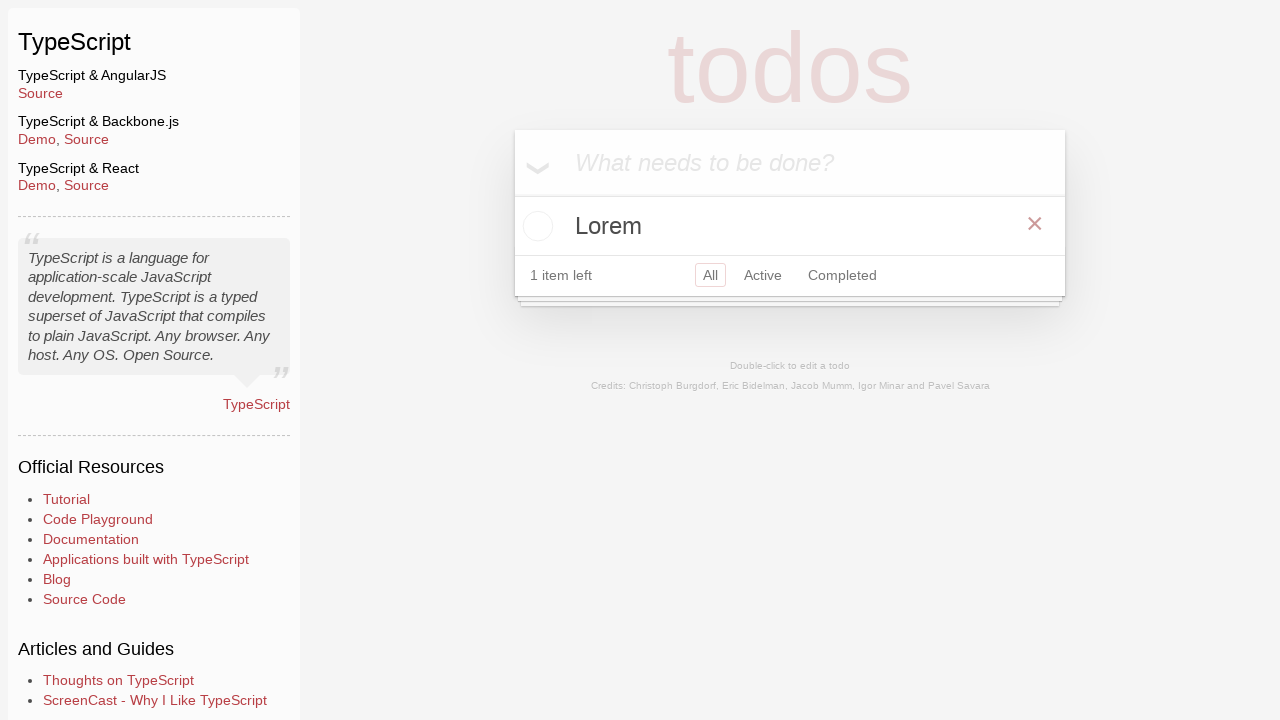

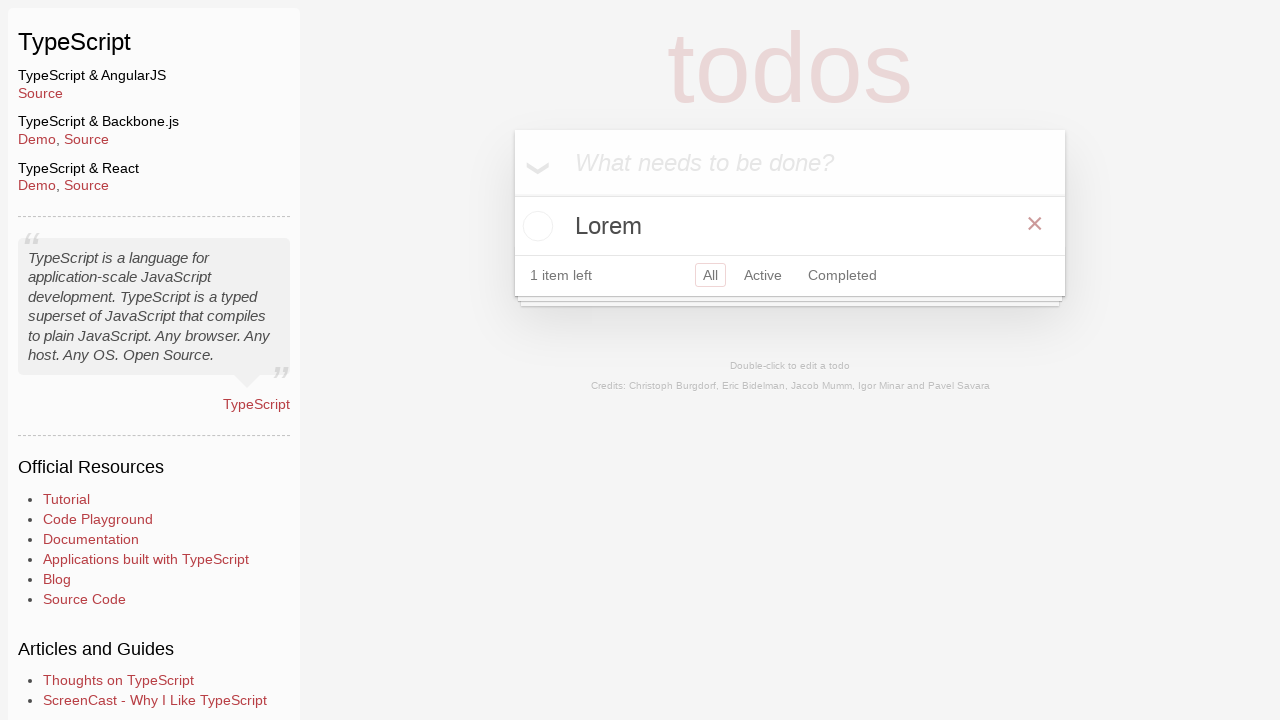